Tests dropdown functionality on the Omayo Blogspot page by clicking a dropdown button and then selecting the Flipkart link option

Starting URL: https://omayo.blogspot.com/

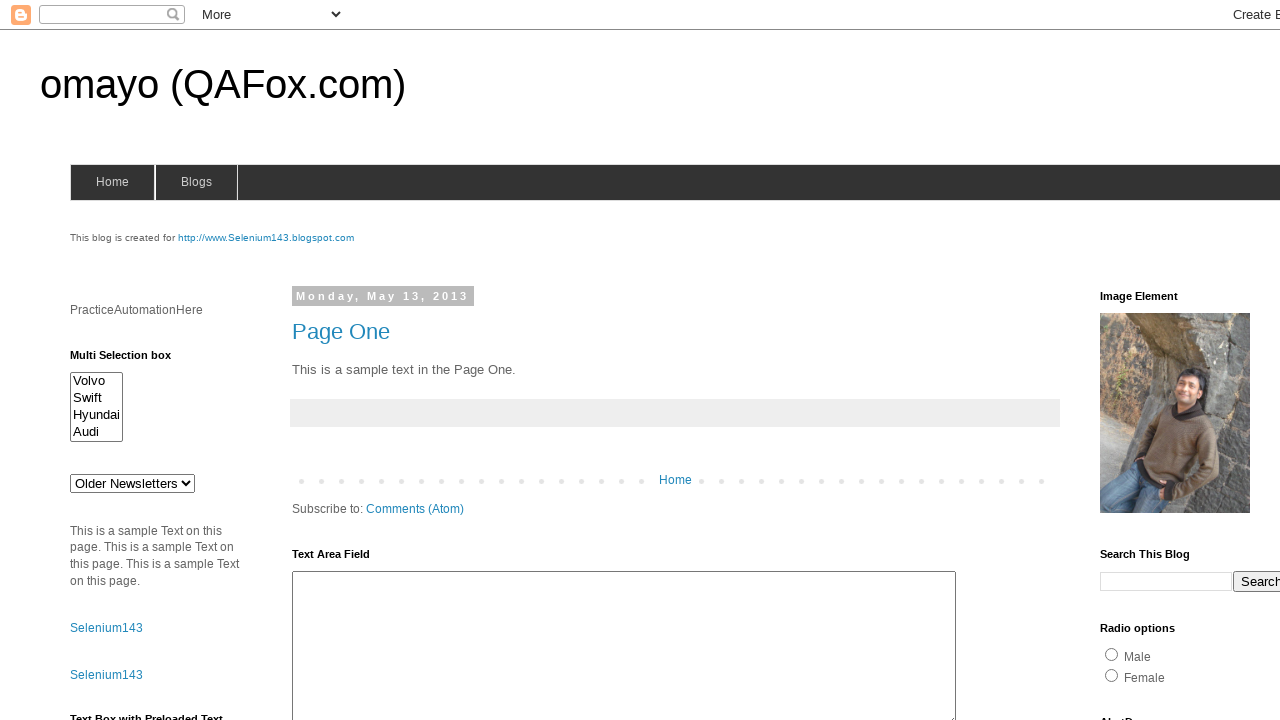

Waited for Dropdown button to become visible
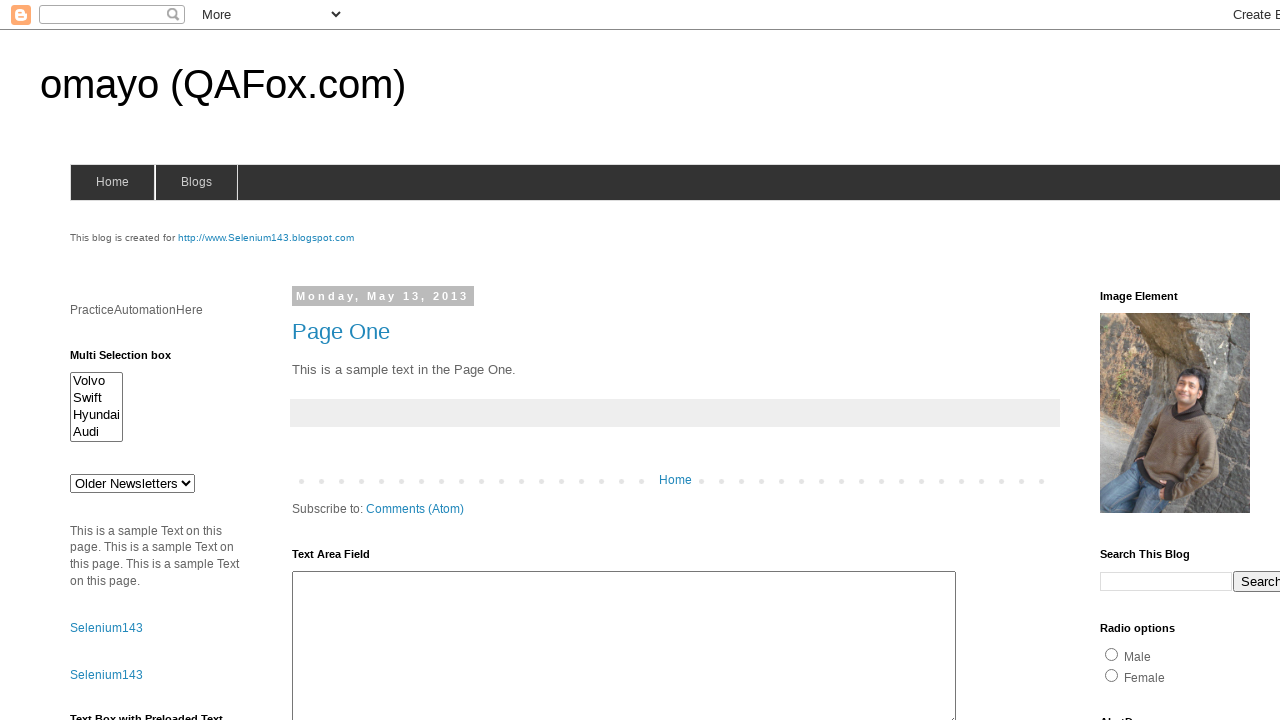

Clicked the Dropdown button at (1227, 360) on xpath=//button[text()='Dropdown']
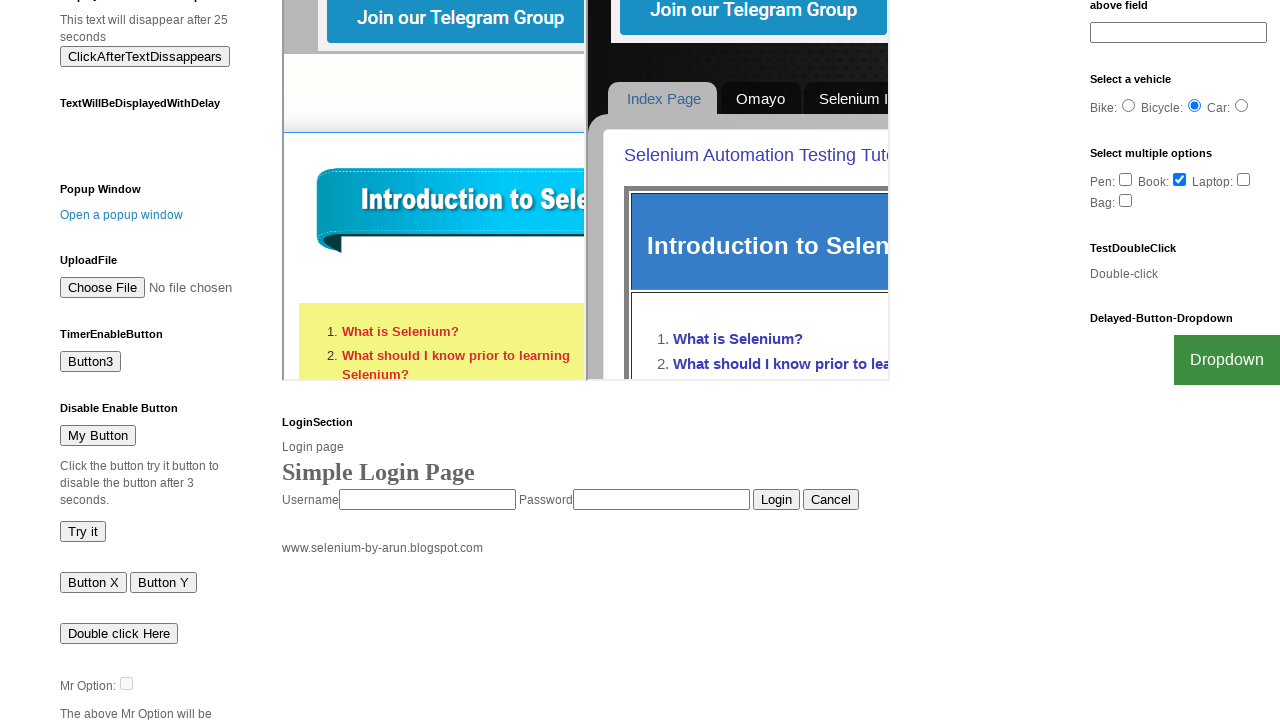

Waited for Flipkart link to become visible in dropdown
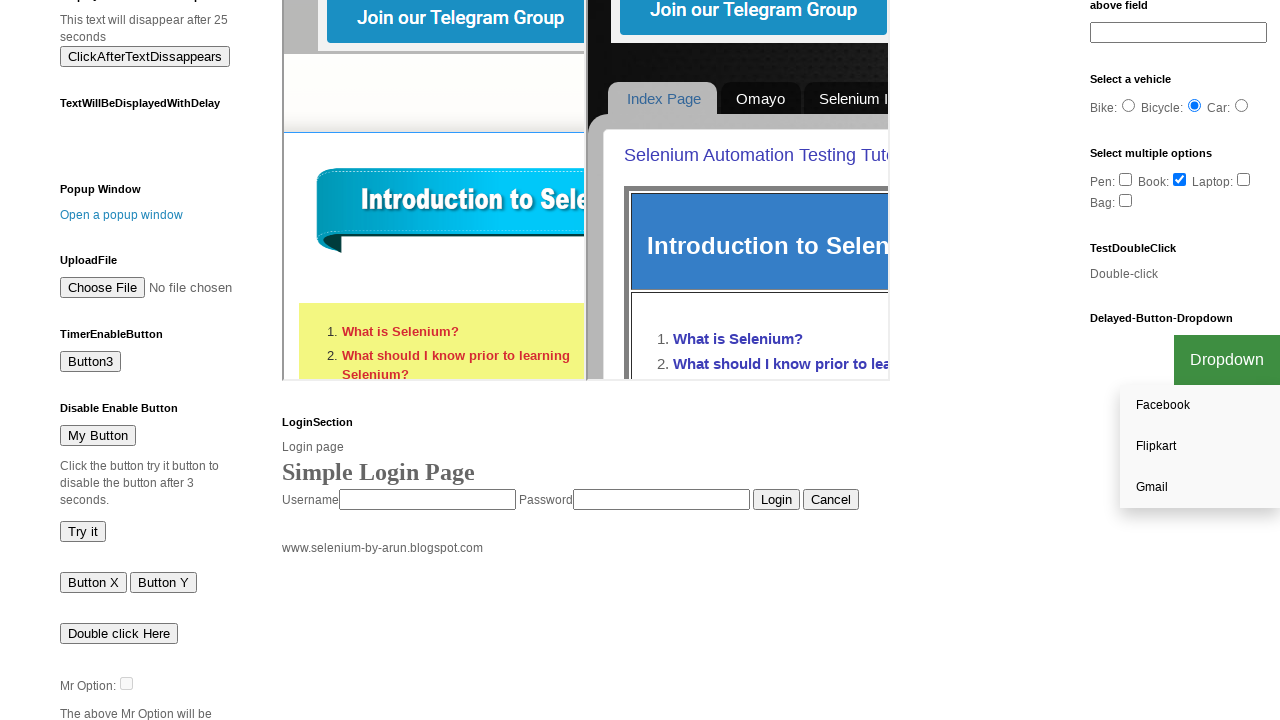

Clicked the Flipkart link option at (1200, 447) on xpath=//a[text()='Flipkart']
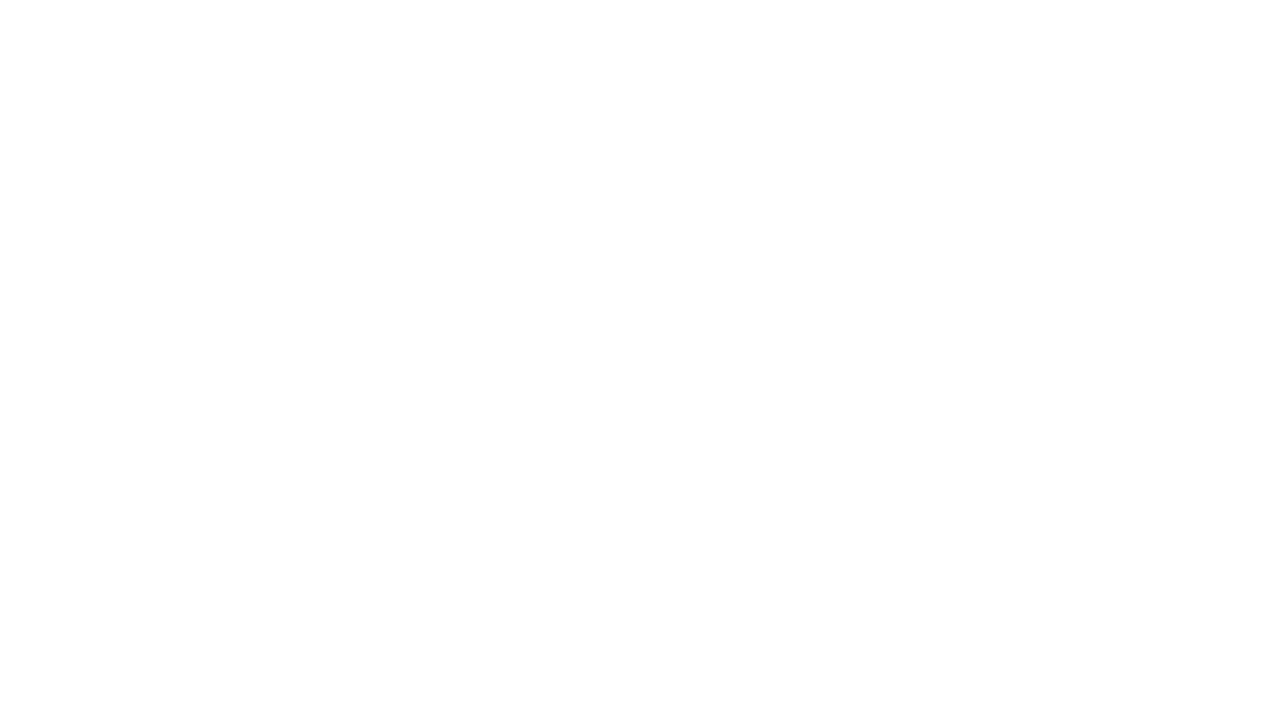

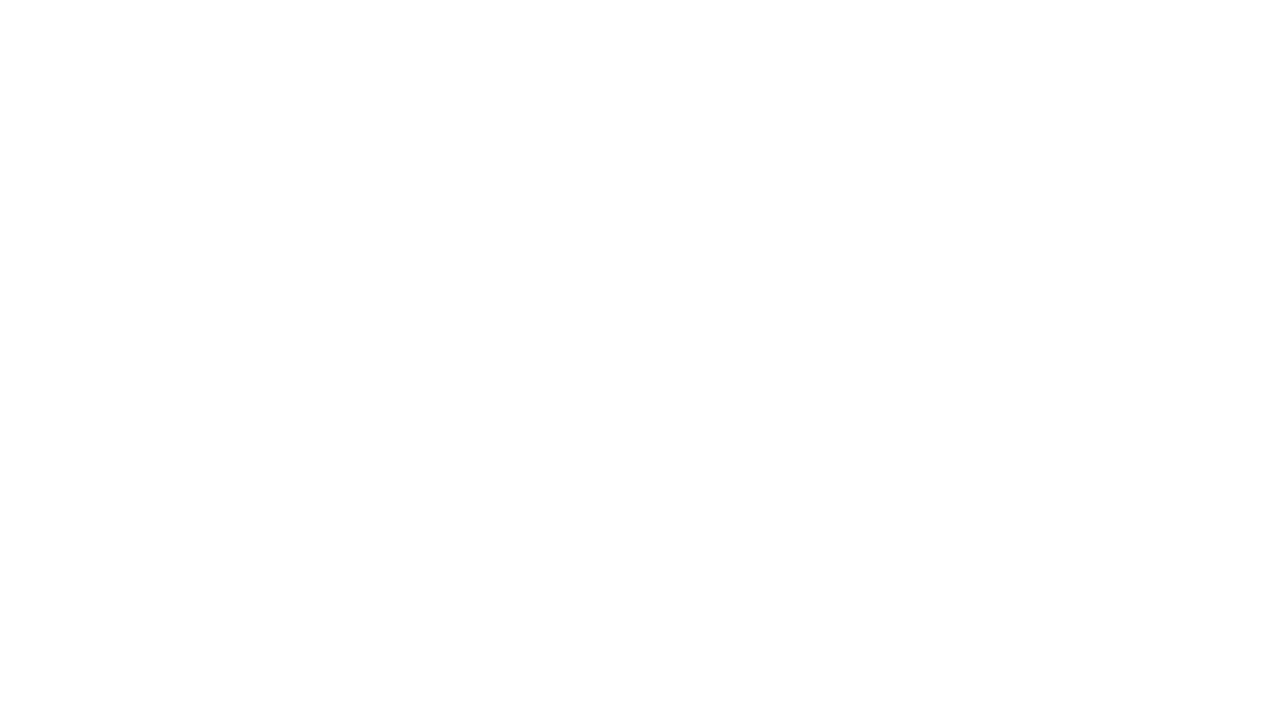